Tests navigation functionality of a portfolio website by clicking through all main navigation links (Home, About Me, Skills, Projects, Contact Me) and verifying the skill and project category filter buttons work correctly.

Starting URL: https://portfoliorz-li82.vercel.app/

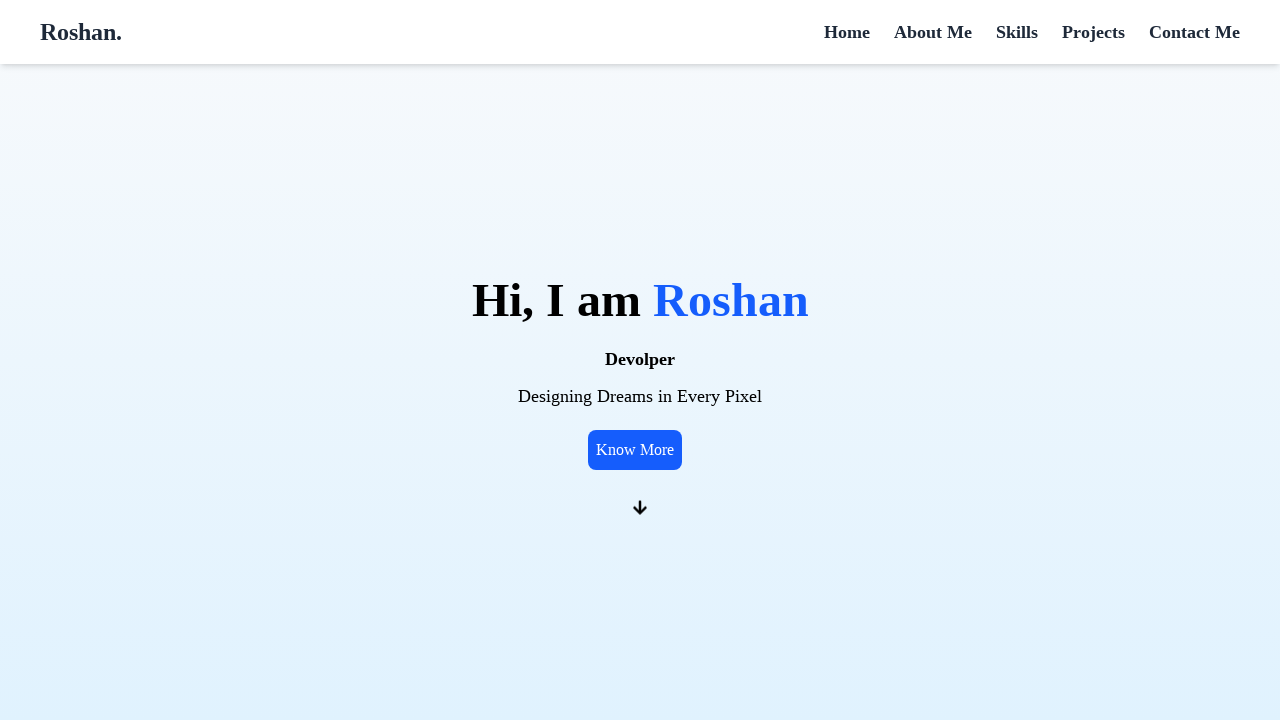

Clicked Home navigation link at (847, 32) on xpath=//span[text()='Home']
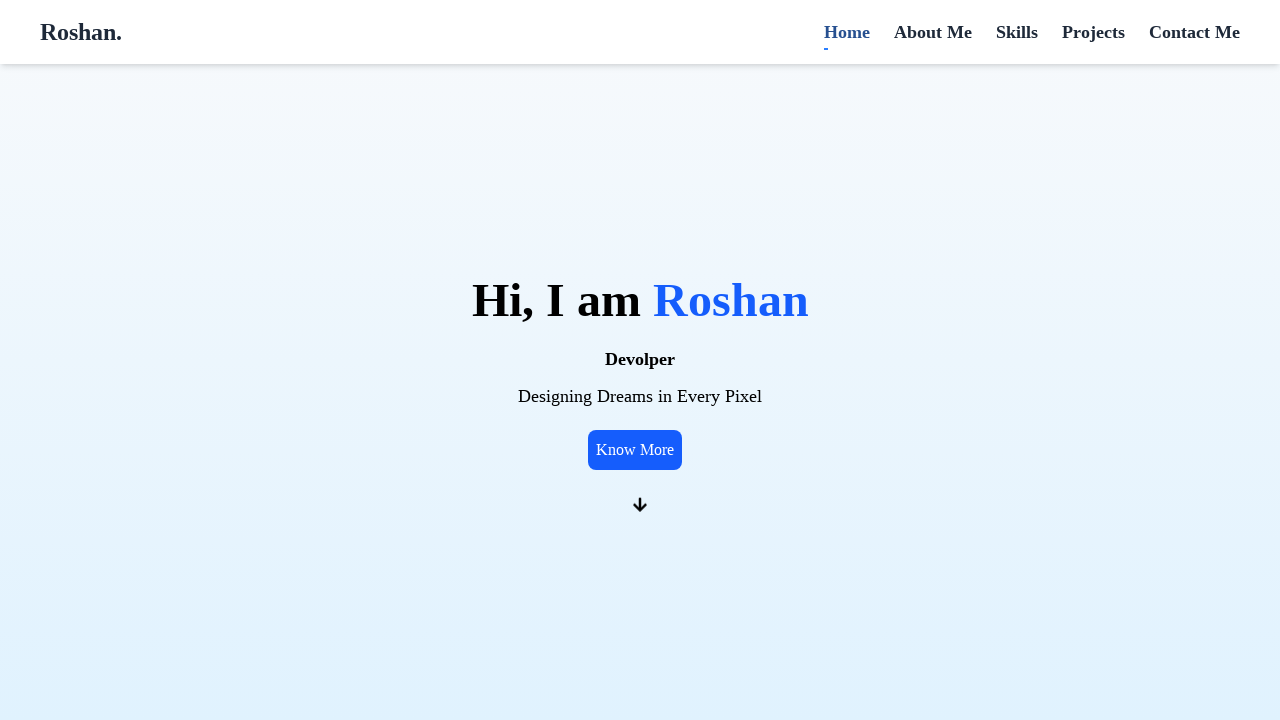

Waited for Home page to load
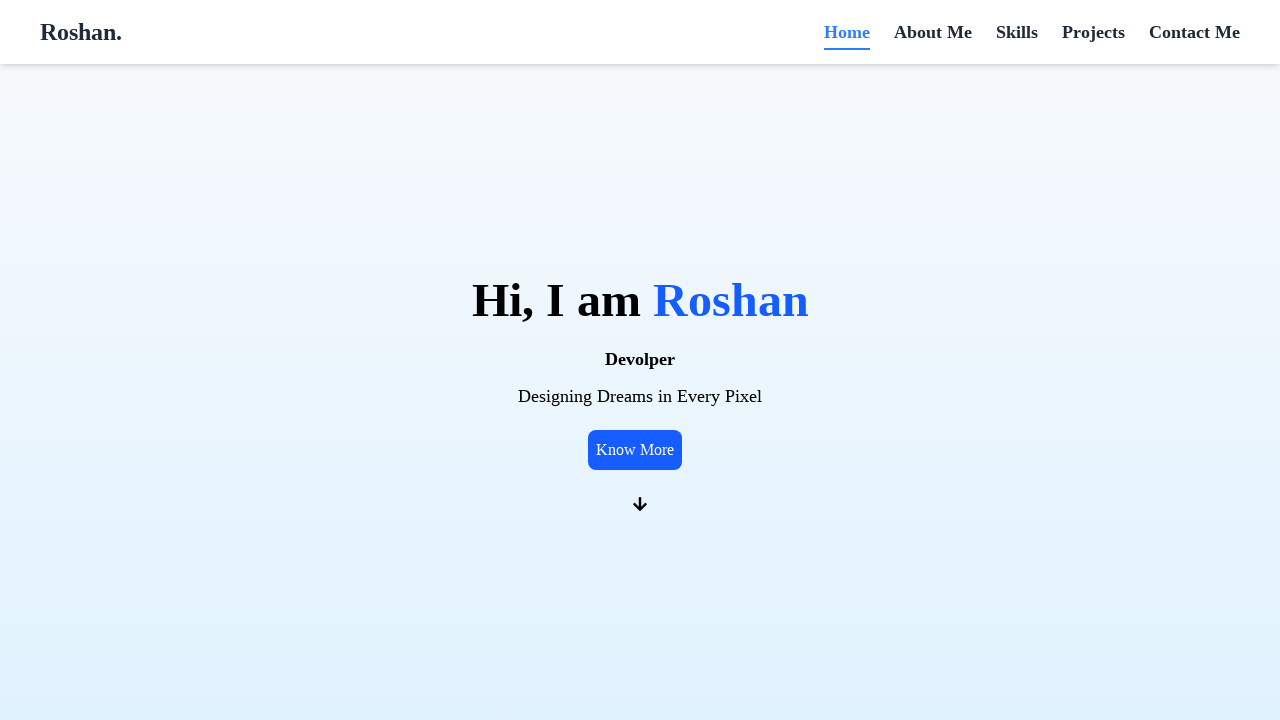

Clicked About Me navigation link at (933, 32) on xpath=//span[text()='About Me']
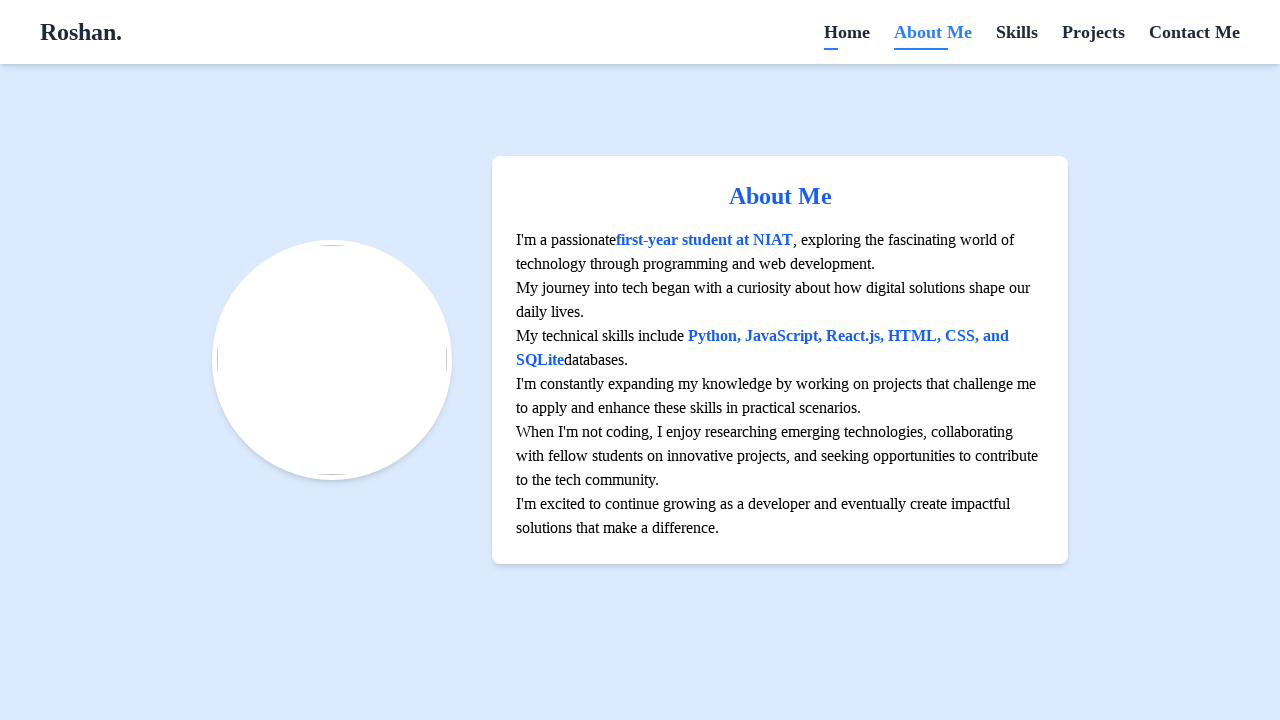

Waited for About Me page to load
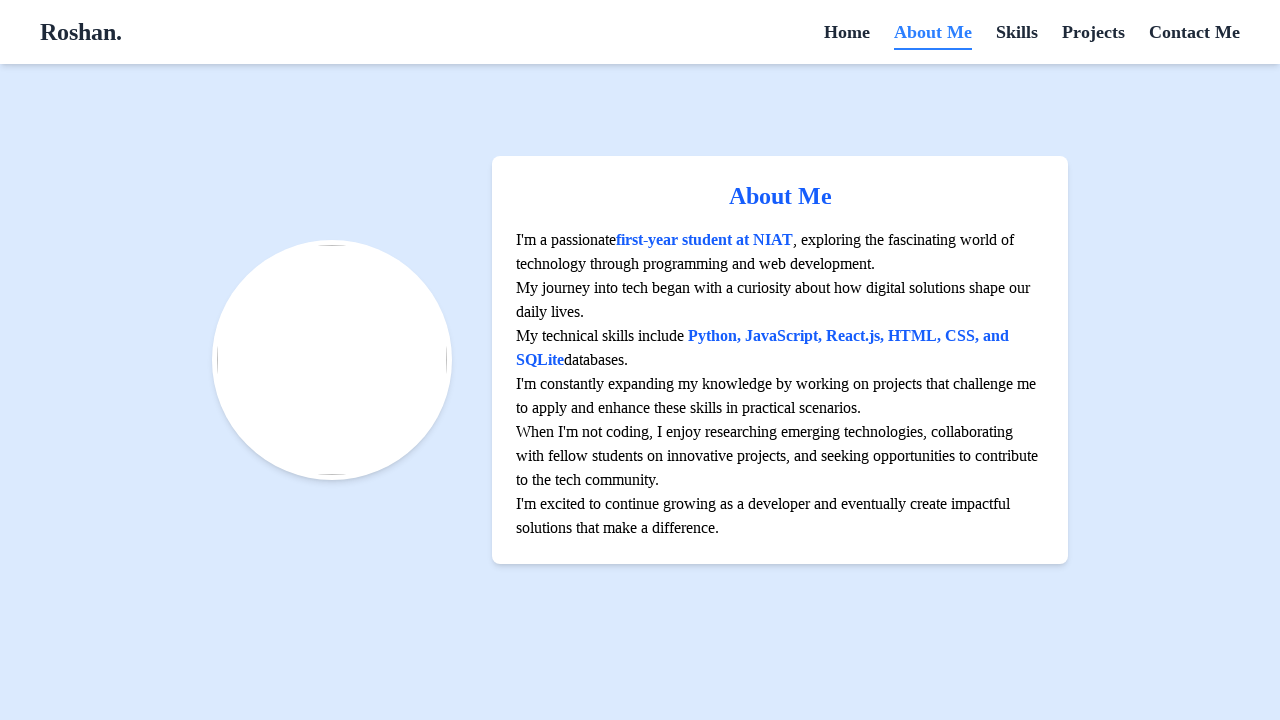

Clicked Skills navigation link at (1017, 32) on xpath=//span[text()='Skills']
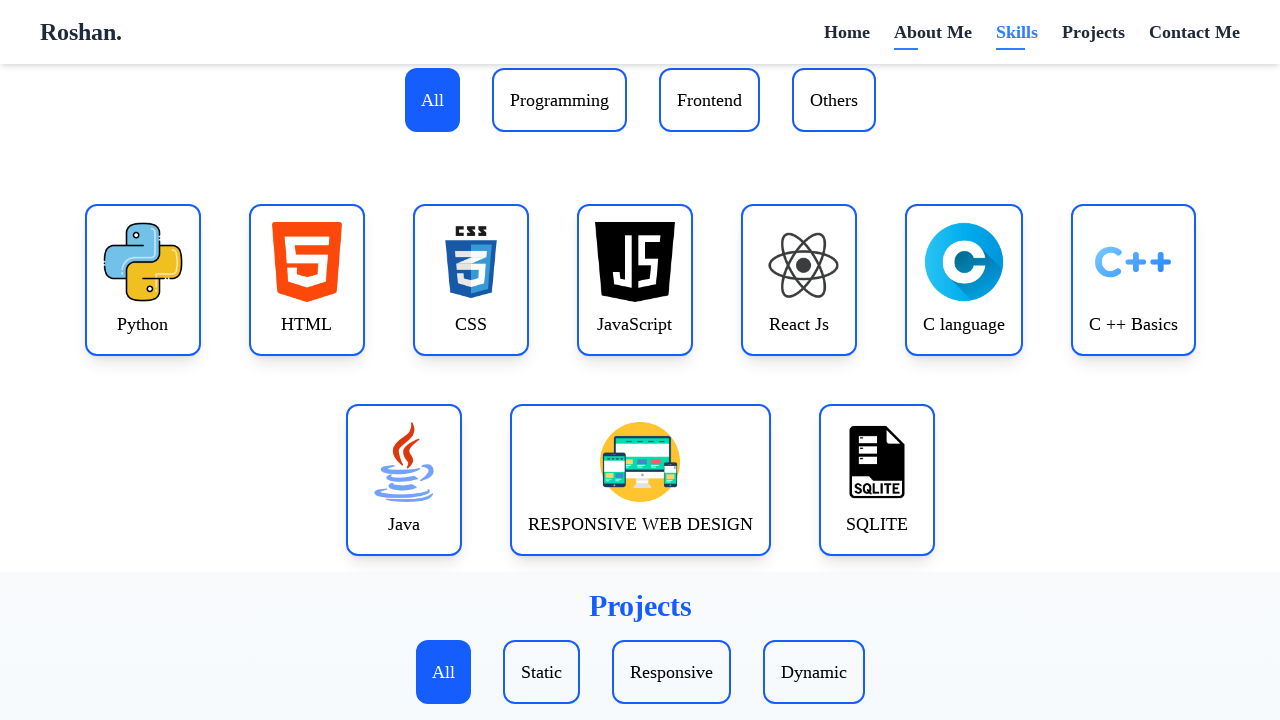

Waited for Skills page to load
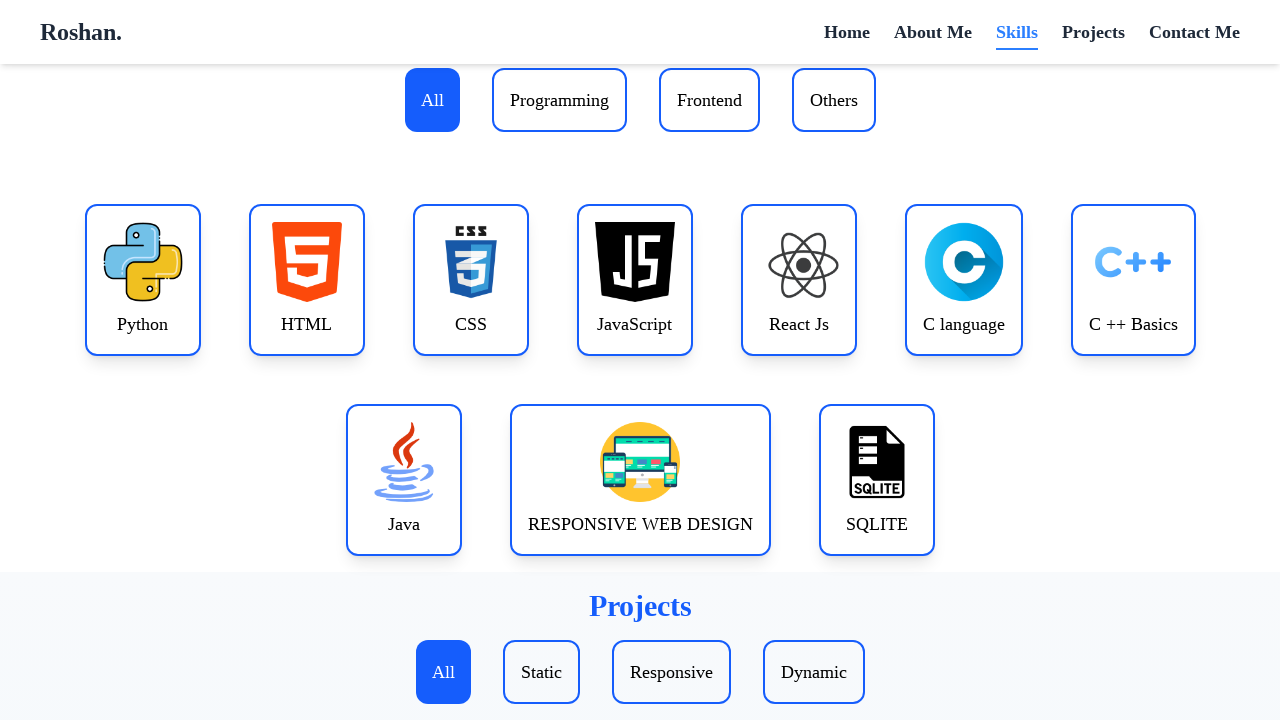

Clicked 'All' skill category filter at (432, 100) on xpath=//button[text()='All']
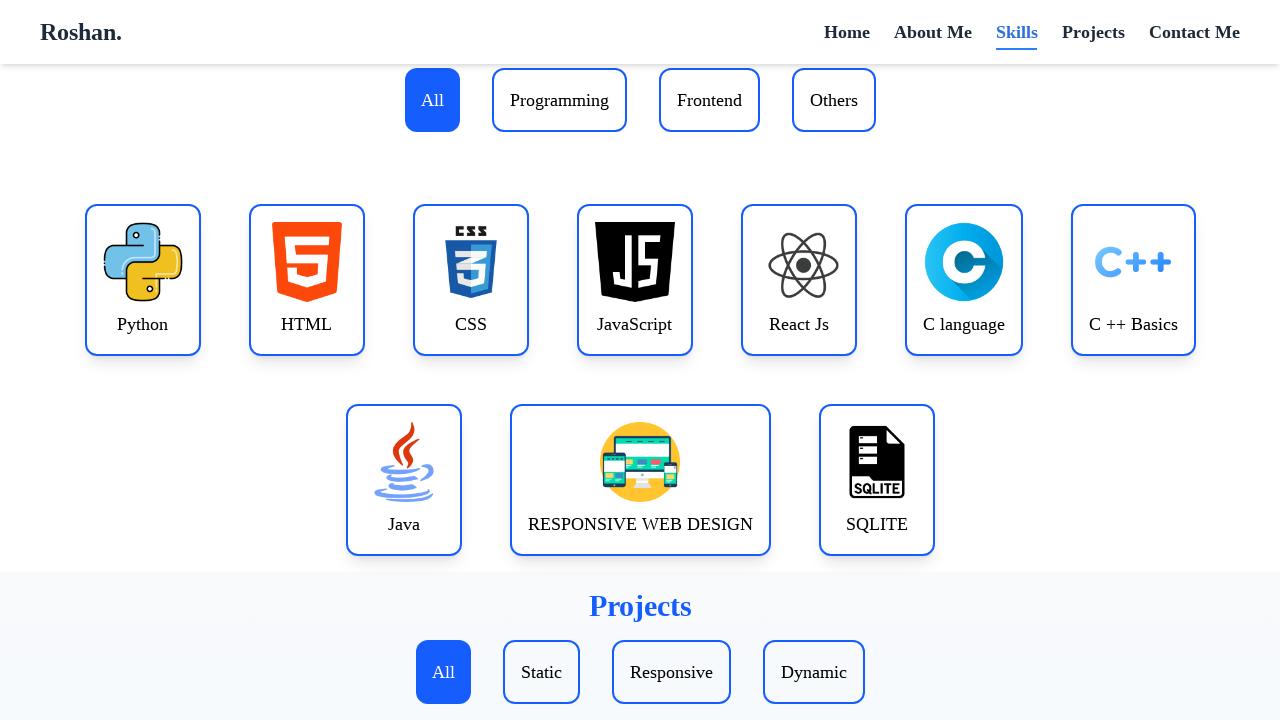

Waited for 'All' skills filter to apply
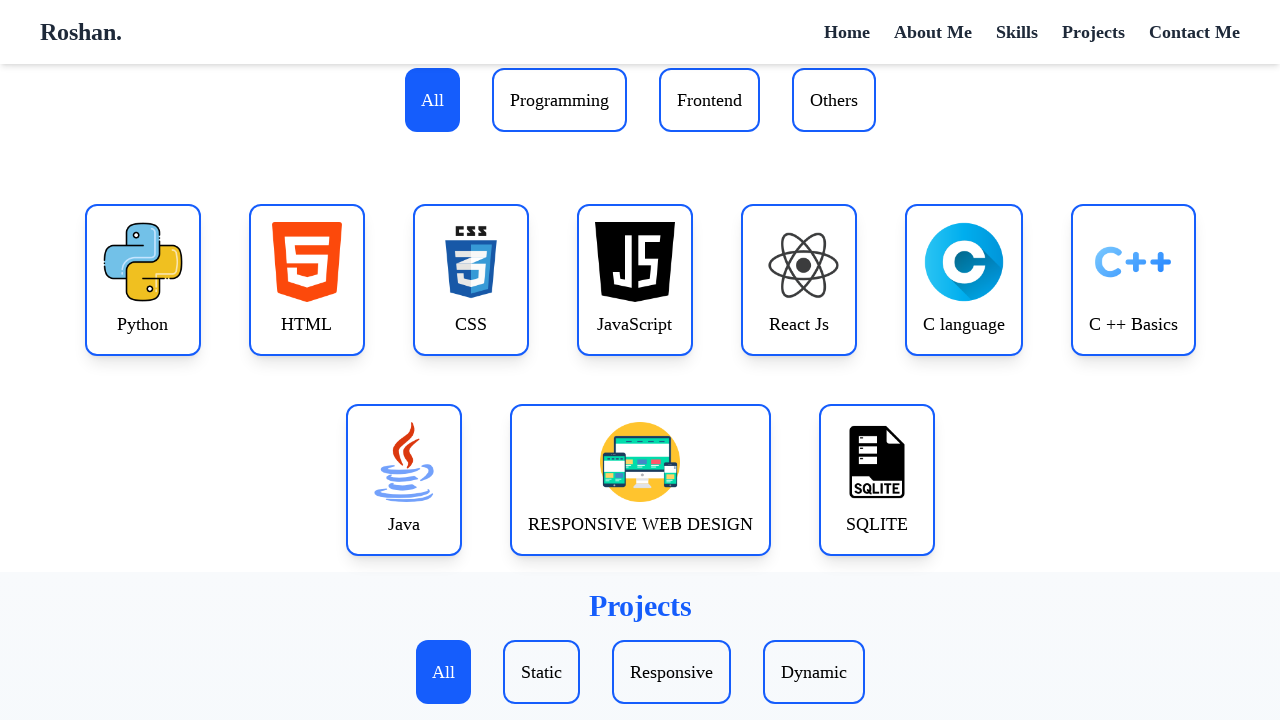

Clicked 'Programming' skill category filter at (559, 100) on xpath=//button[text()='Programming']
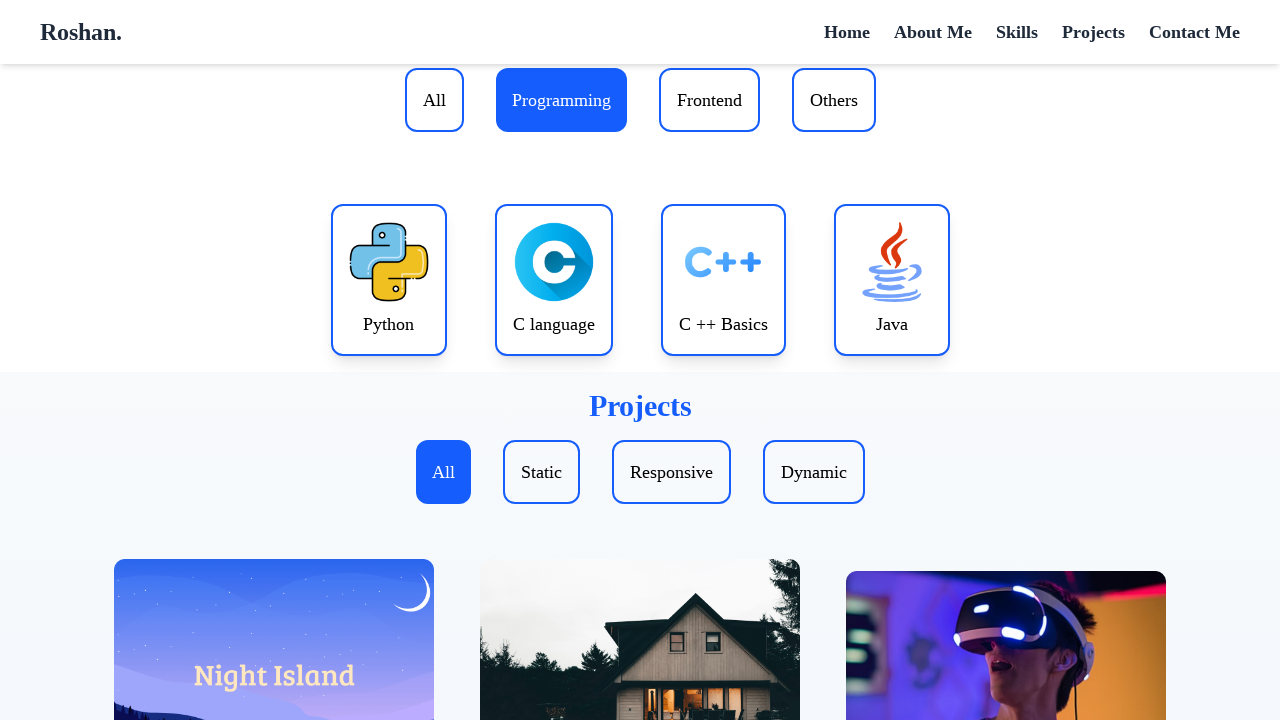

Waited for 'Programming' skills filter to apply
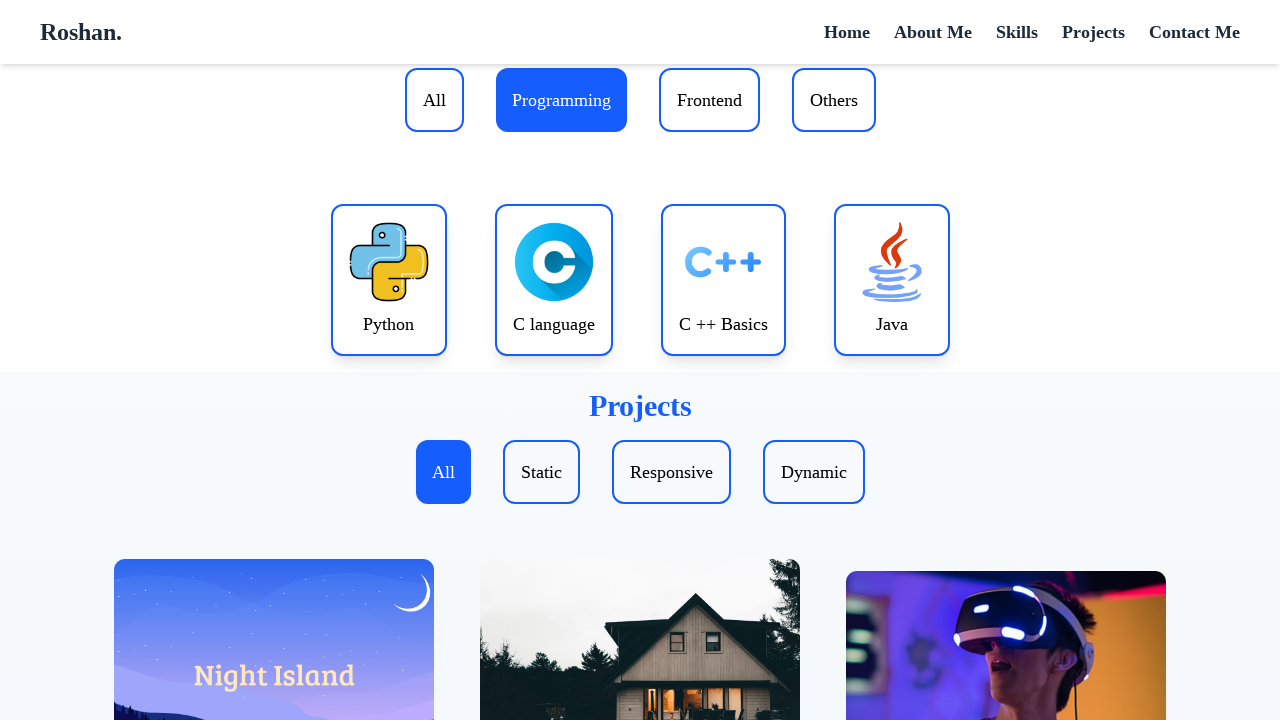

Clicked 'Frontend' skill category filter at (709, 100) on xpath=//button[text()='Frontend']
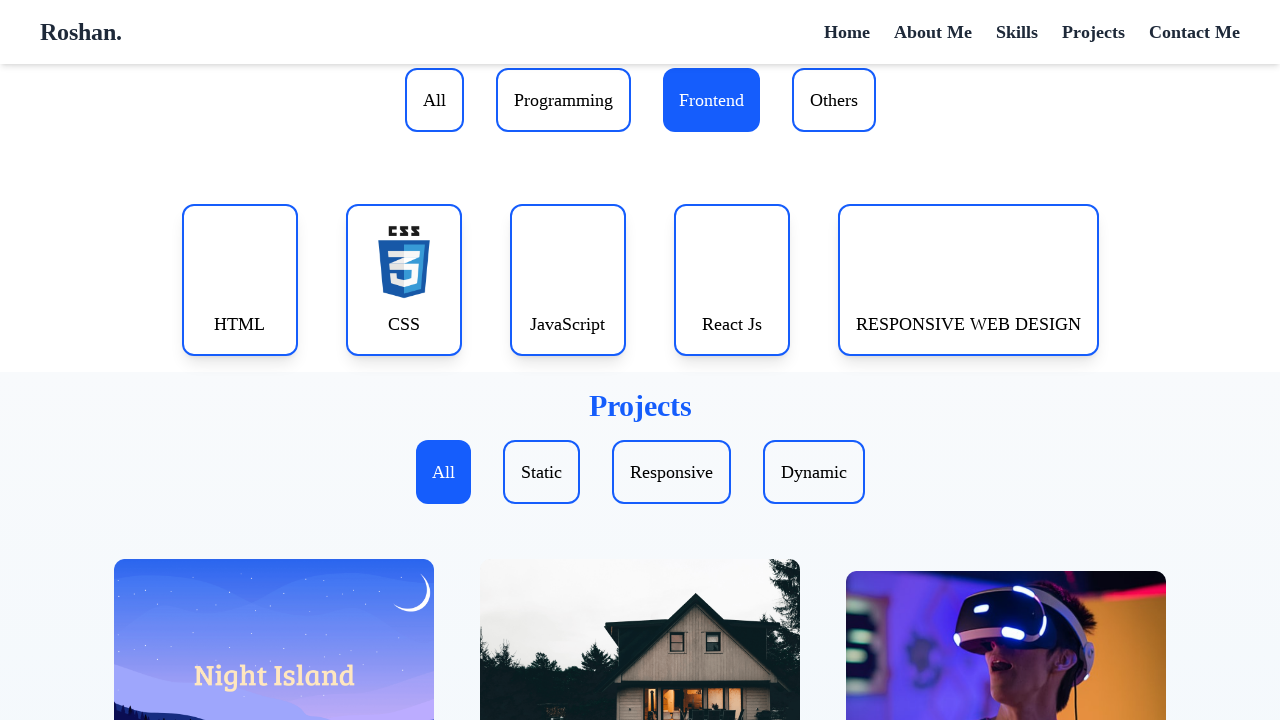

Waited for 'Frontend' skills filter to apply
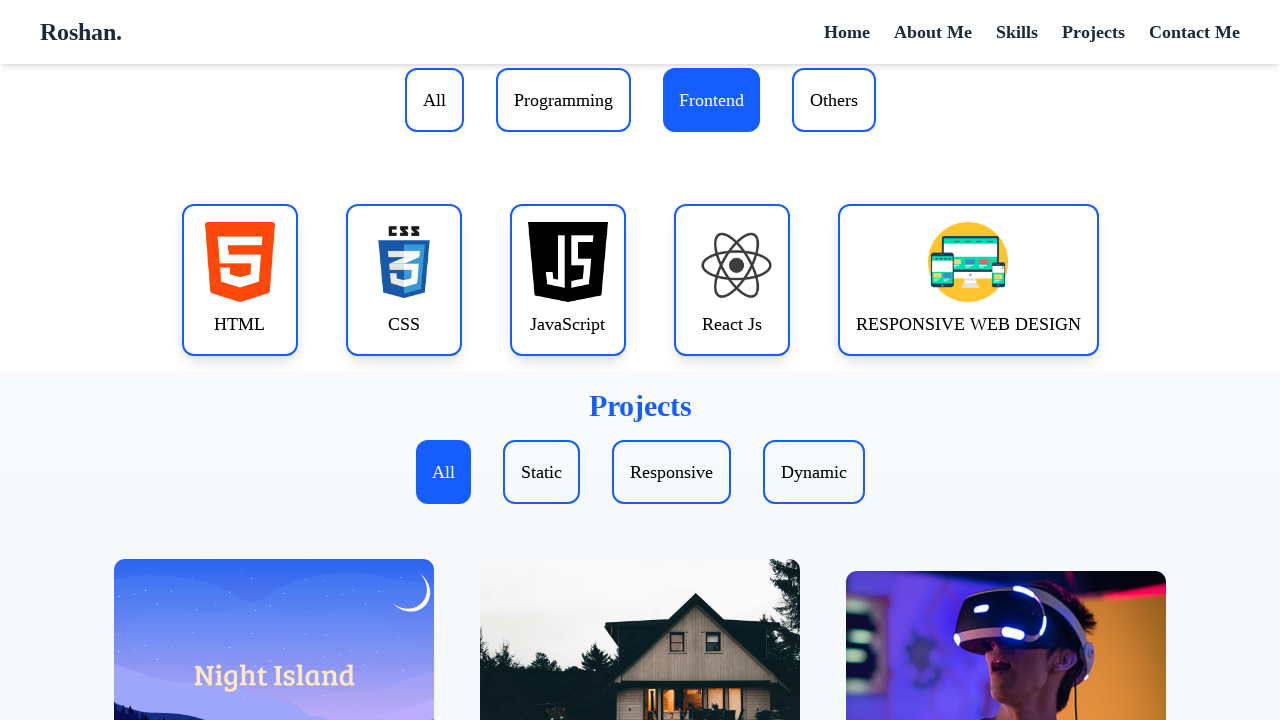

Clicked 'Others' skill category filter at (834, 100) on xpath=//button[text()='Others']
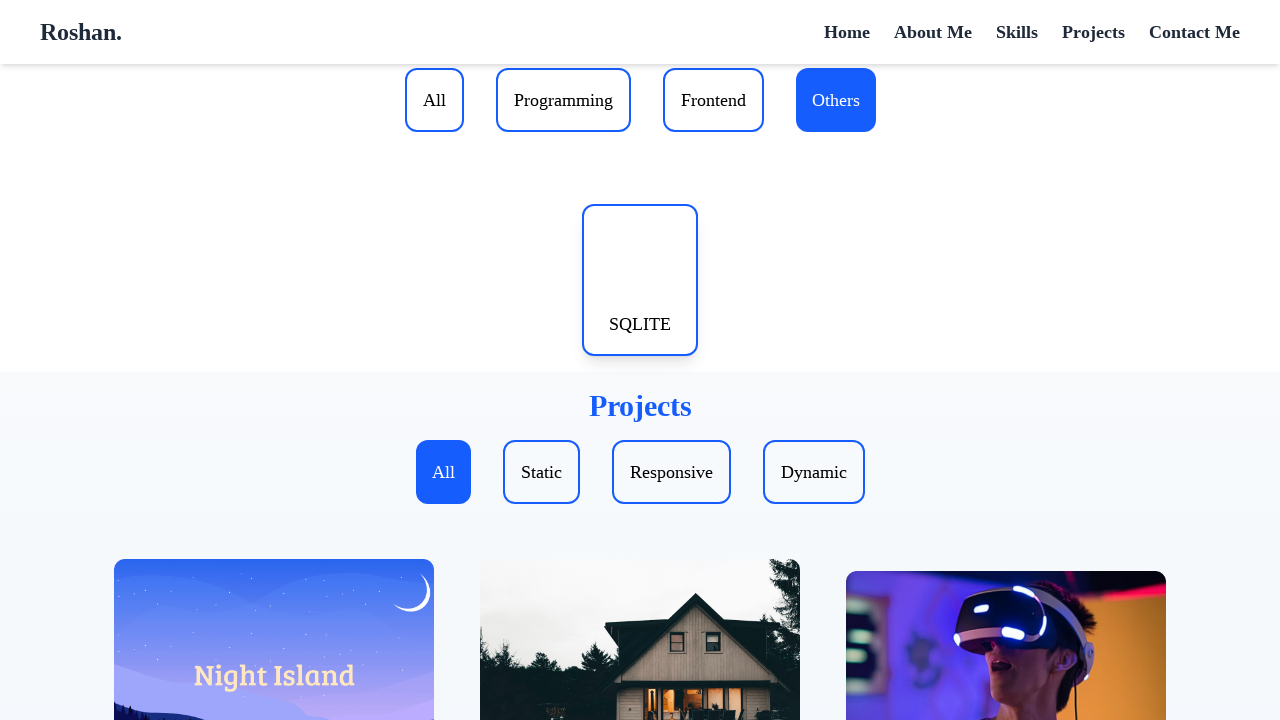

Waited for 'Others' skills filter to apply
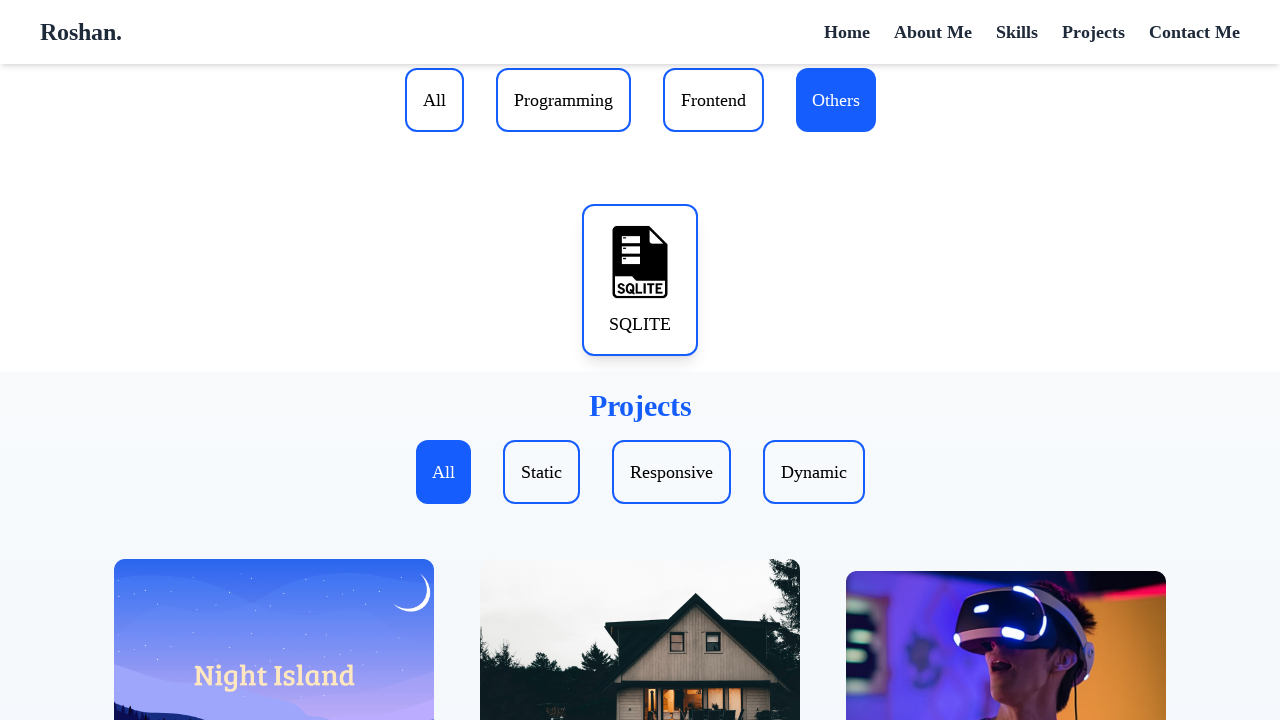

Clicked Projects navigation link at (1094, 32) on xpath=//span[text()='Projects']
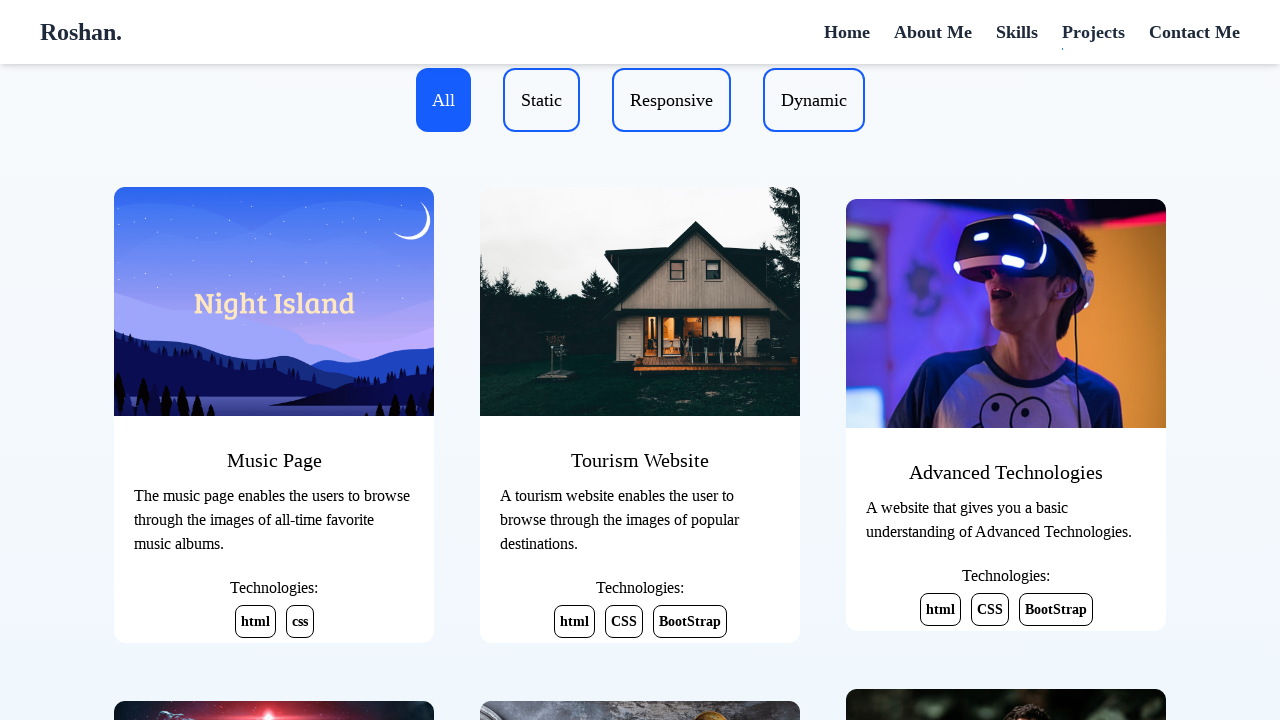

Waited for Projects page to load
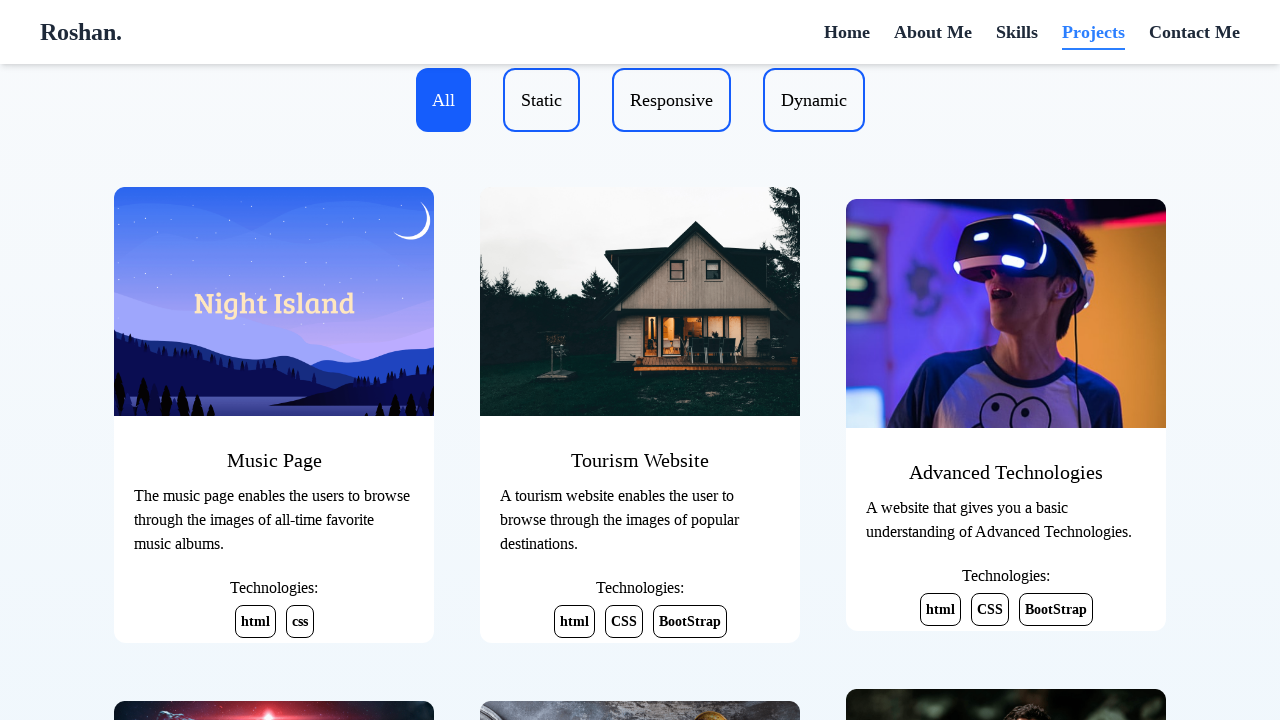

Clicked 'Static' project category filter at (541, 100) on xpath=//button[text()='Static']
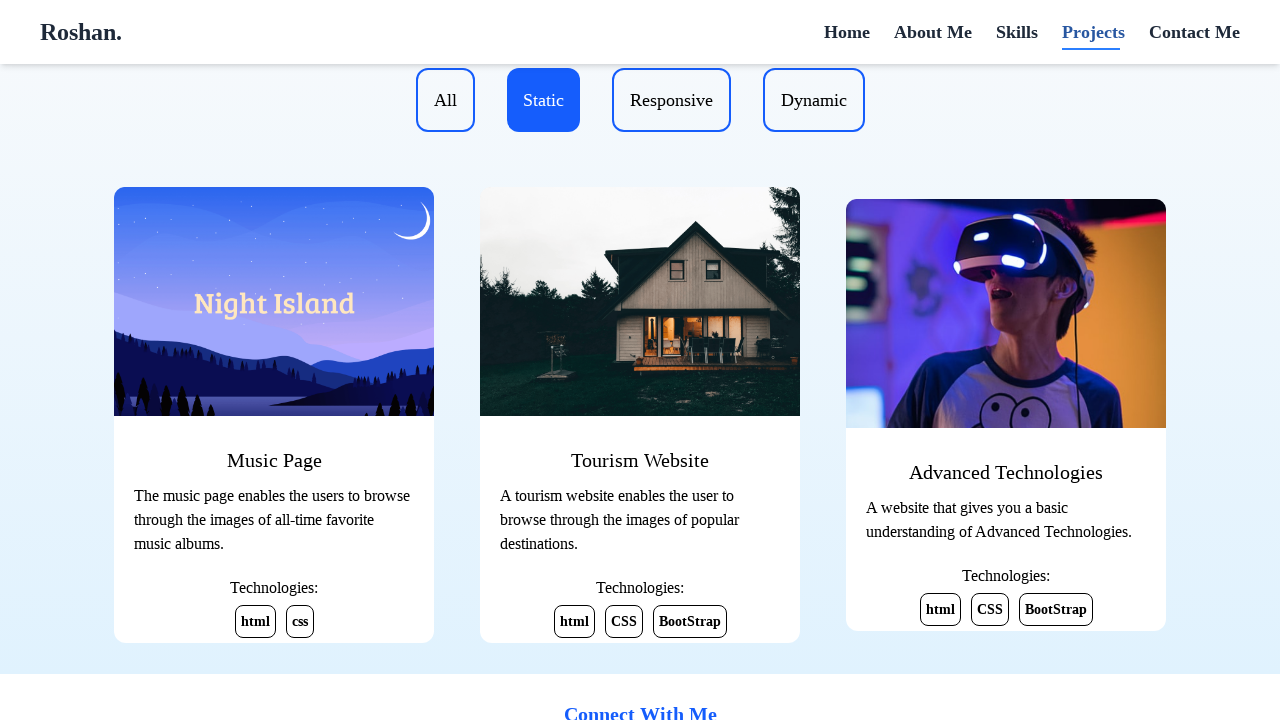

Waited for 'Static' projects filter to apply
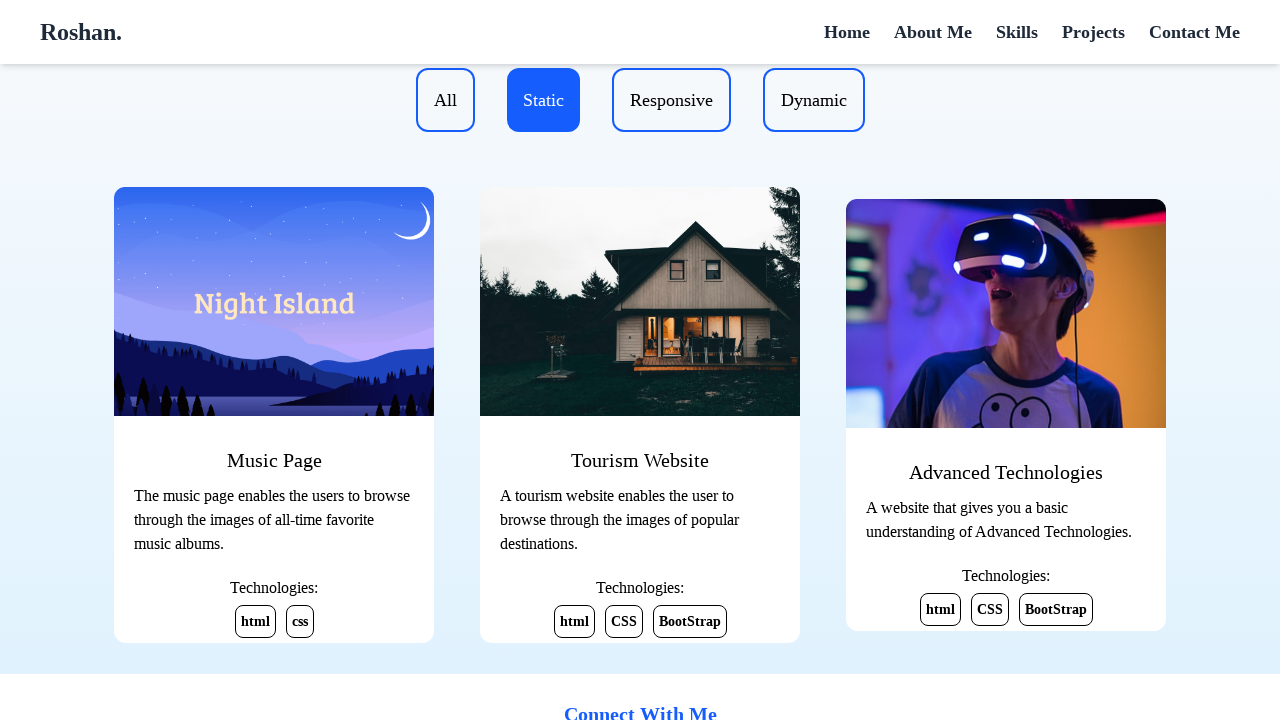

Clicked 'Responsive' project category filter at (671, 100) on xpath=//button[text()='Responsive']
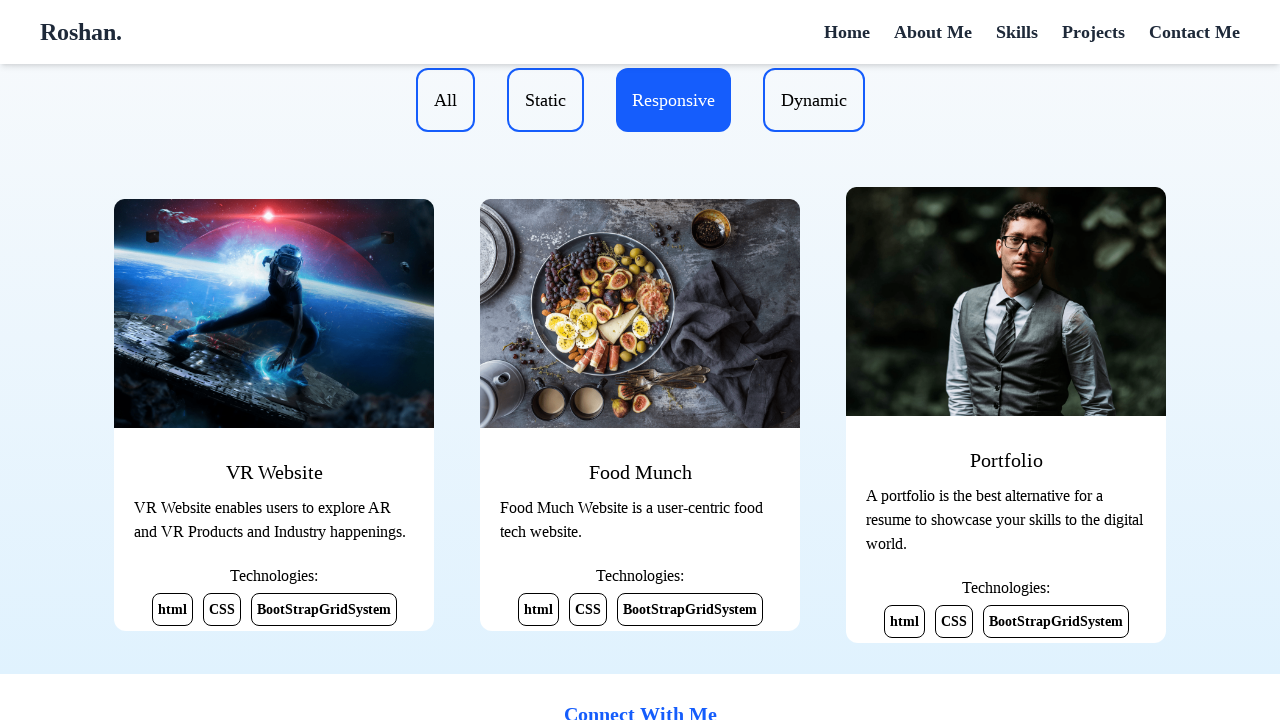

Waited for 'Responsive' projects filter to apply
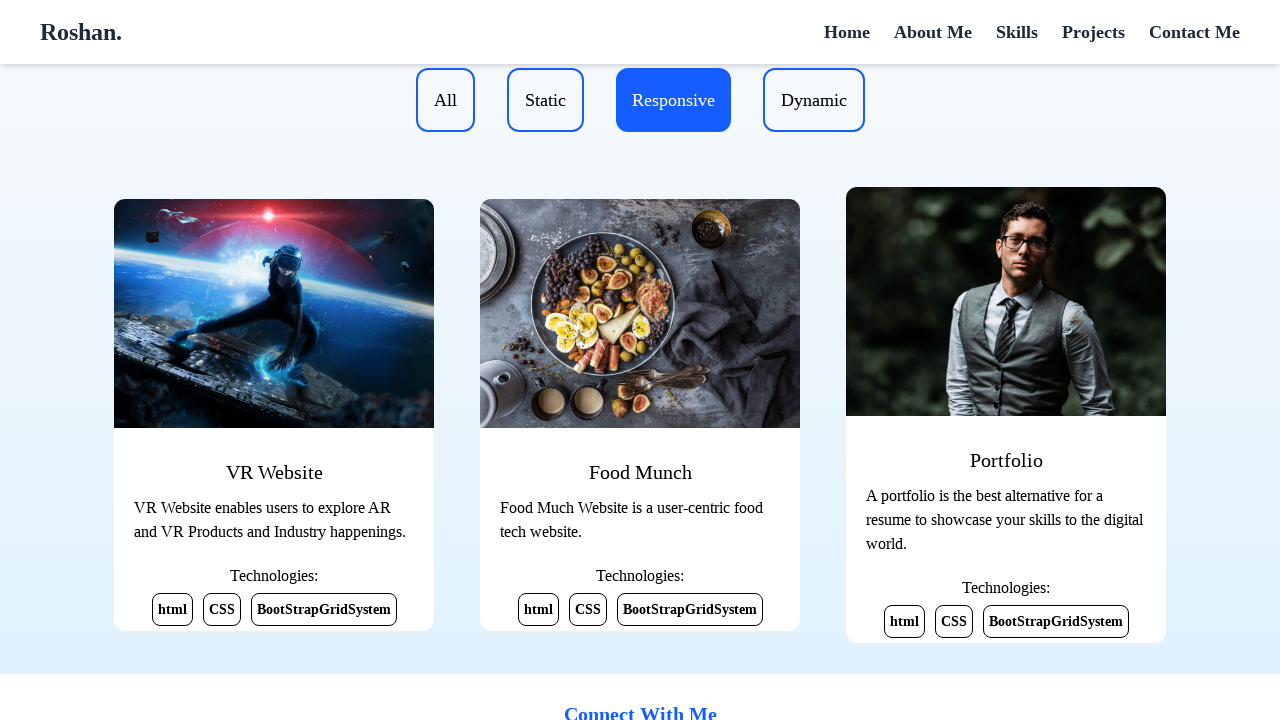

Clicked 'Dynamic' project category filter at (814, 100) on xpath=//button[text()='Dynamic']
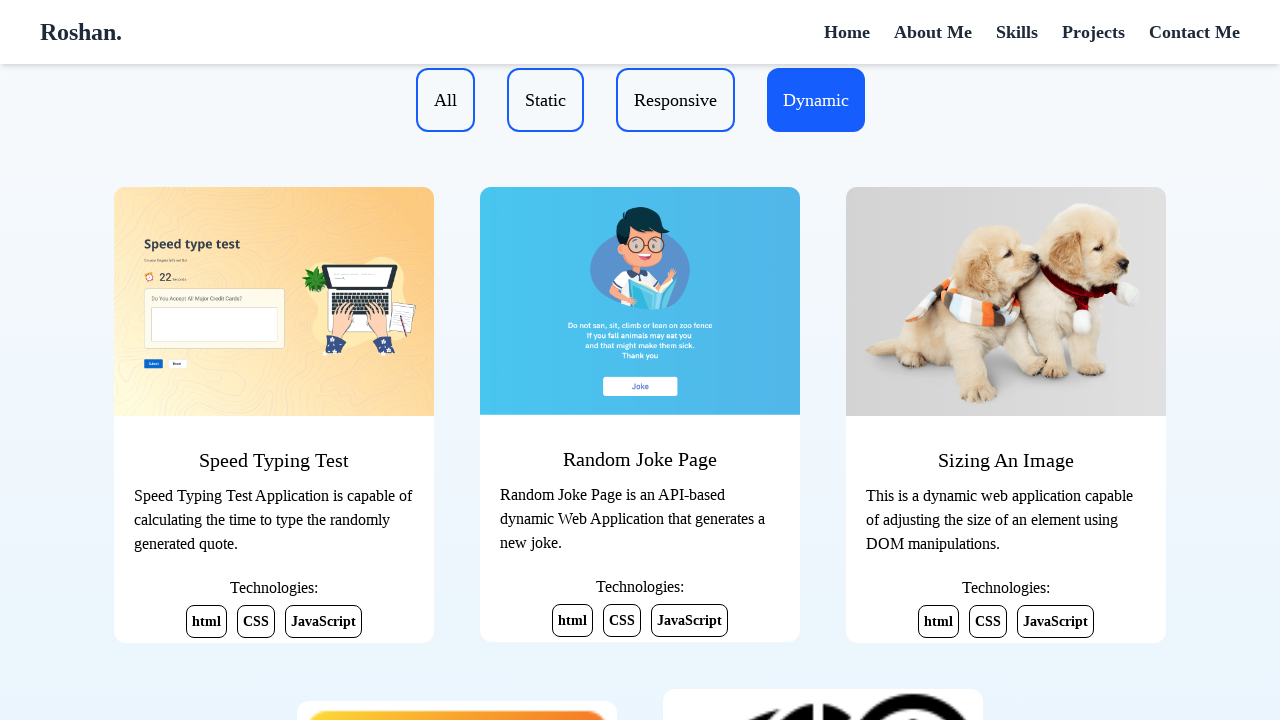

Waited for 'Dynamic' projects filter to apply
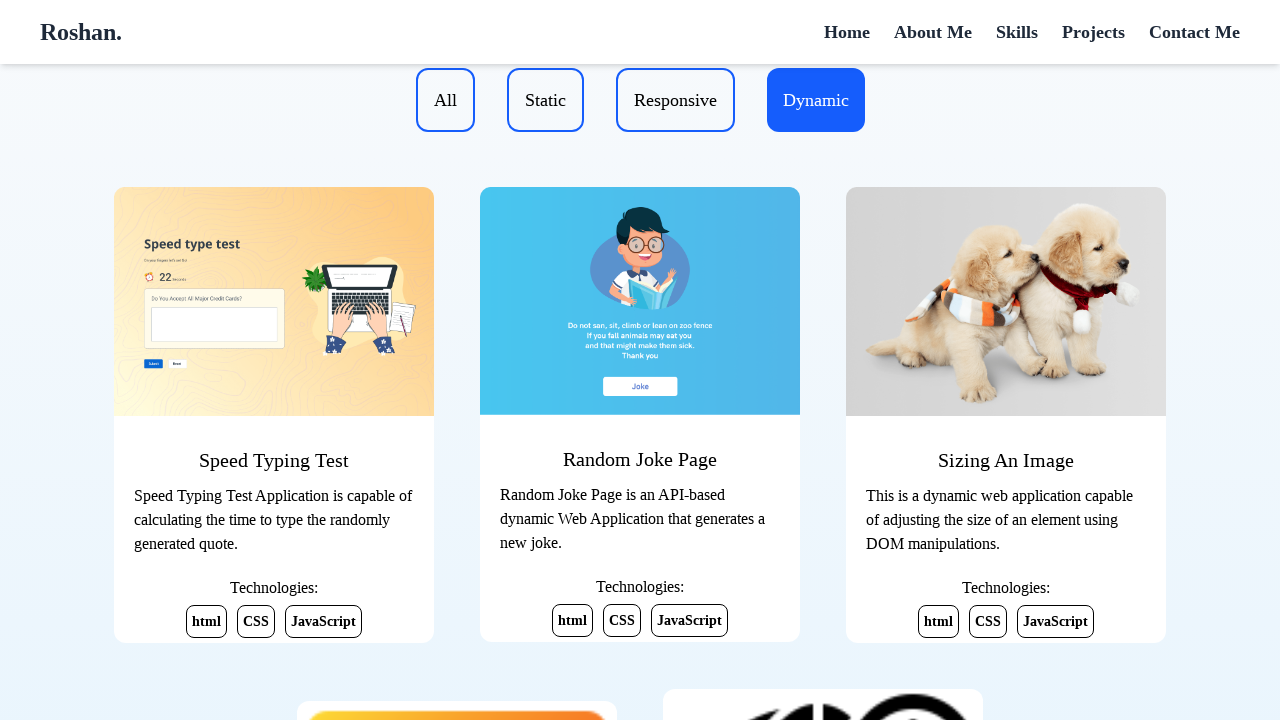

Clicked Contact Me navigation link at (1194, 32) on xpath=//span[text()='Contact Me']
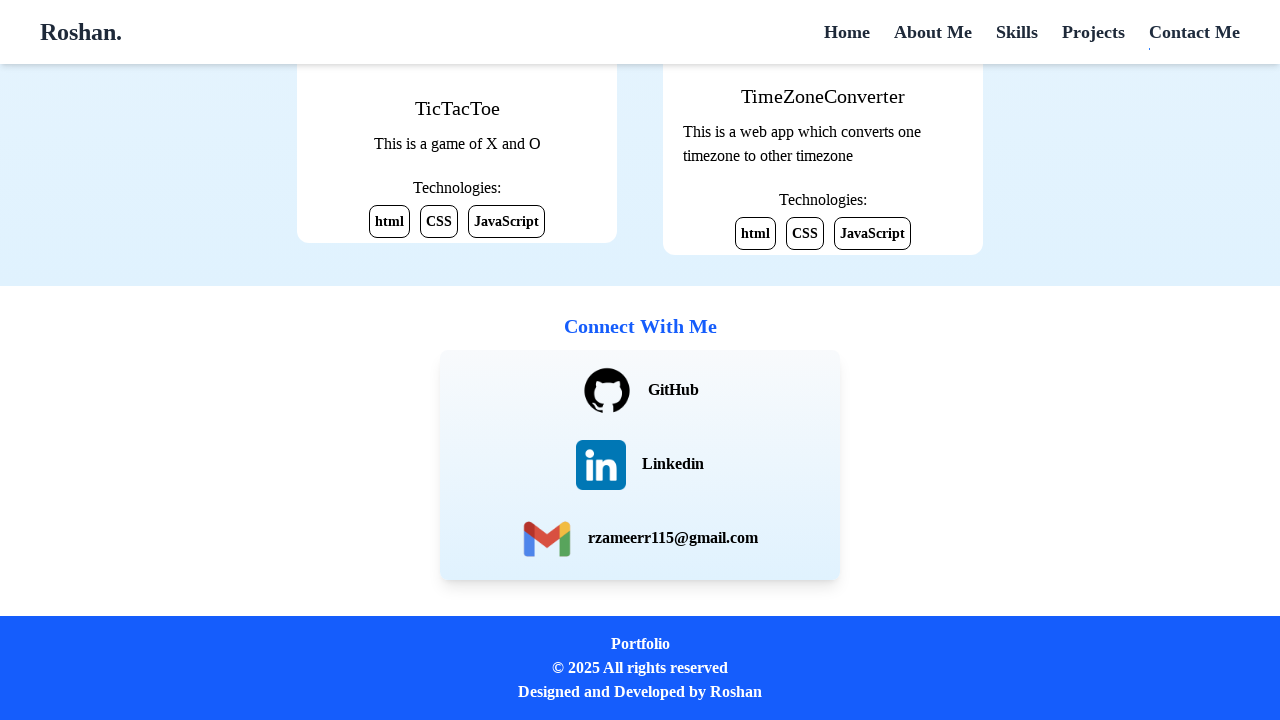

Waited for Contact Me page to load
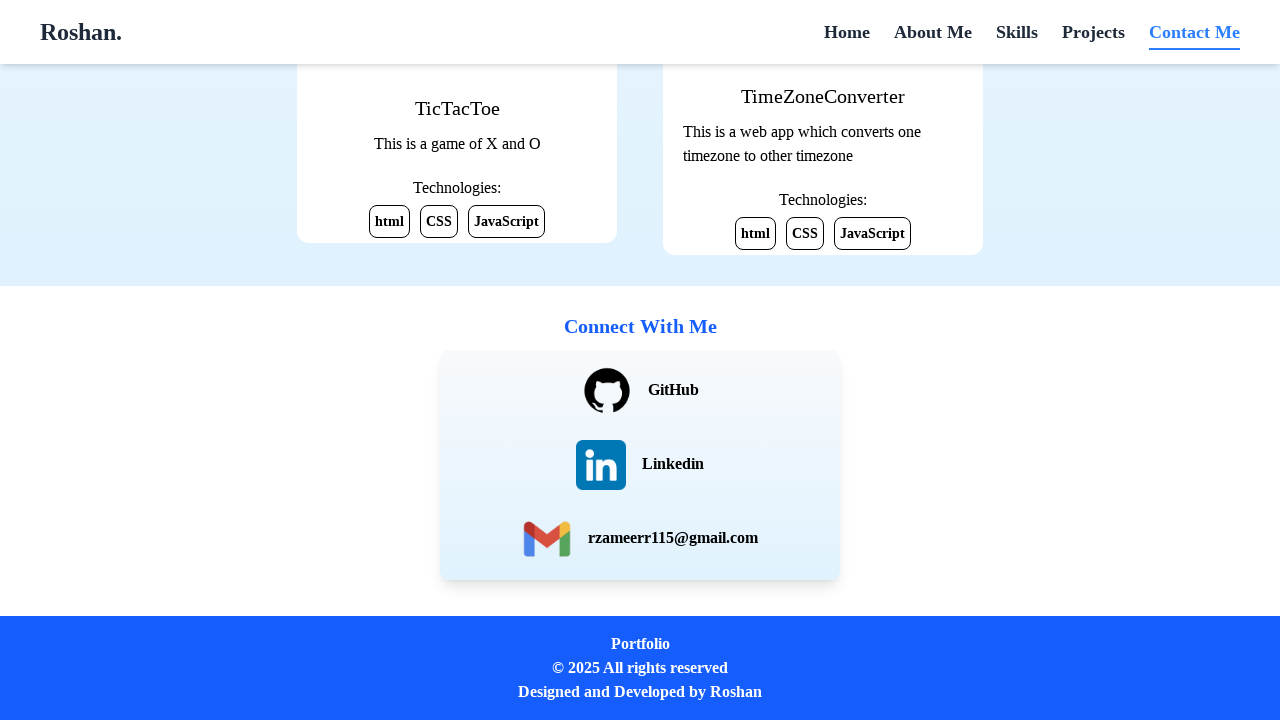

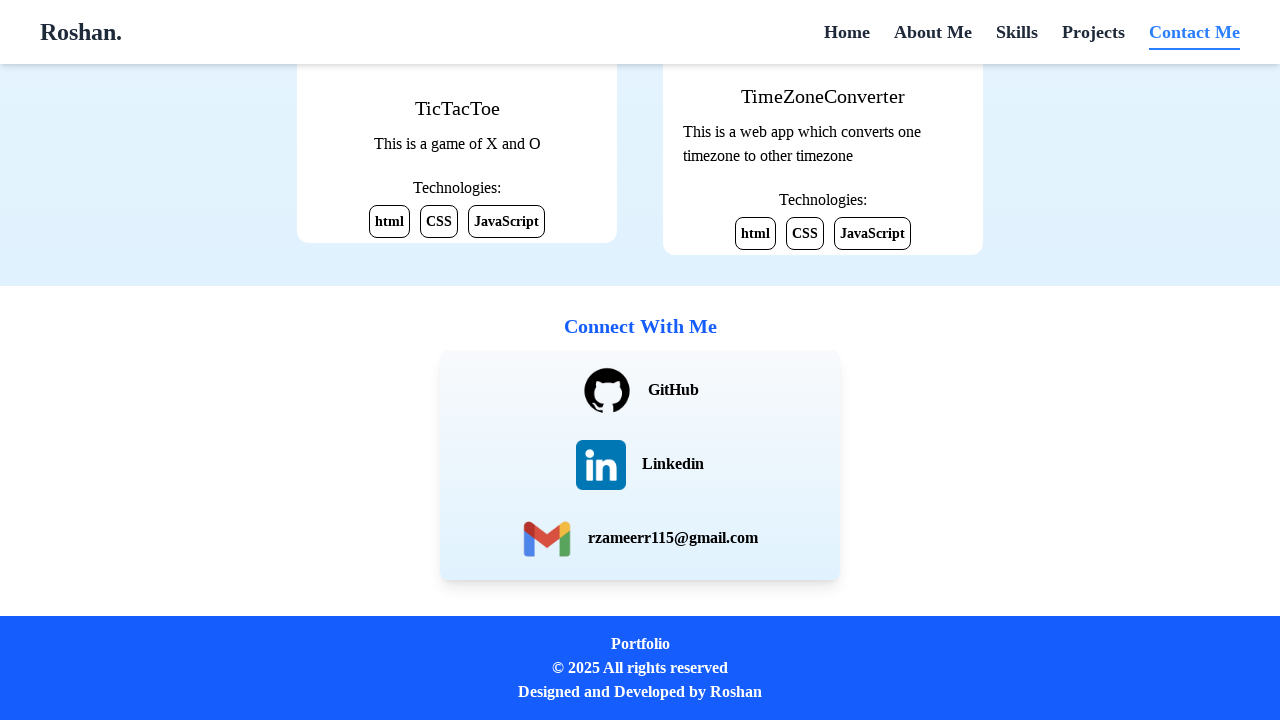